Tests searching for "kids" on Tesla shop and clicking on the Cyberquad for Kids product from search results

Starting URL: https://www.tesla.com/

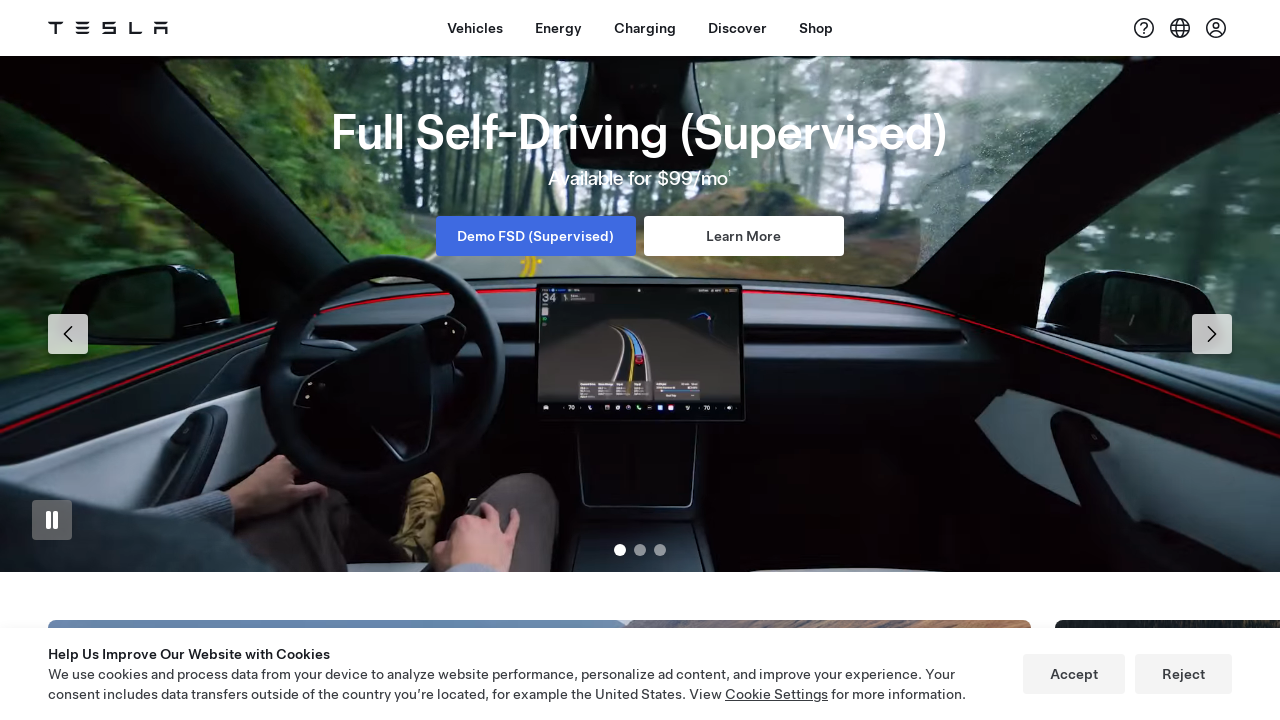

Shop button selector is available
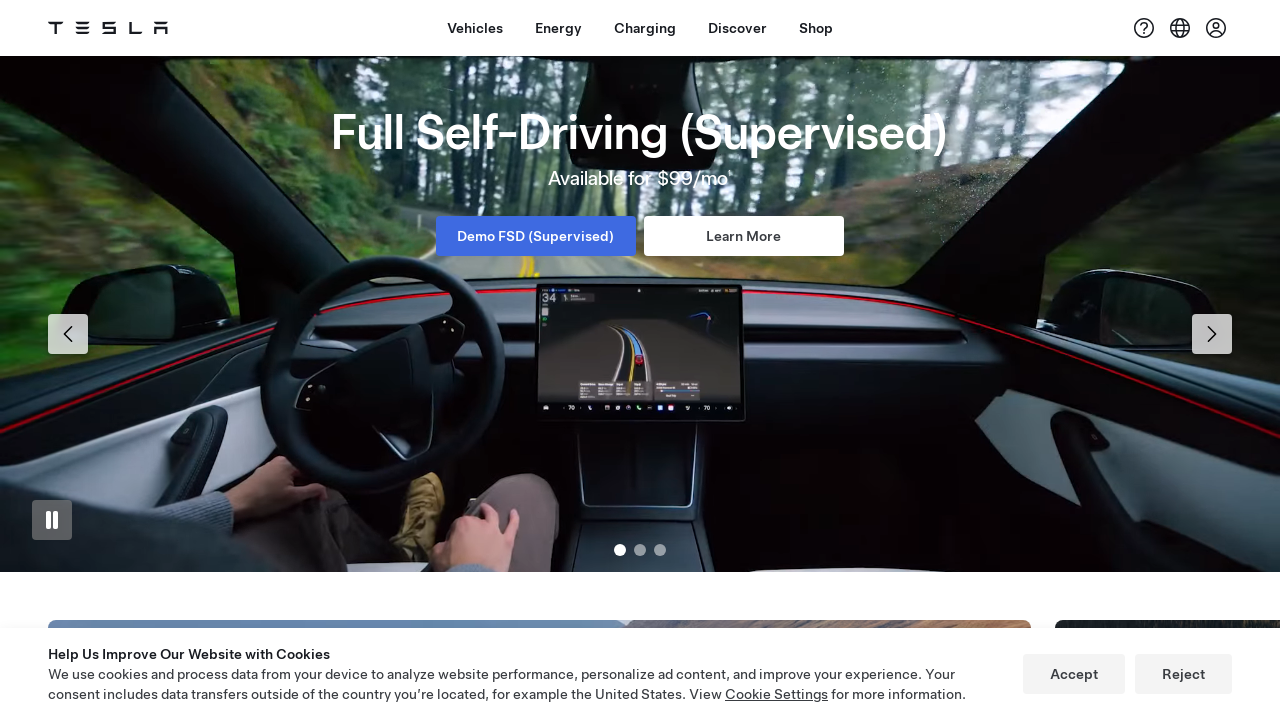

Clicked Shop button at (816, 28) on xpath=//a[contains(@id,'dx-nav-item--shop')]
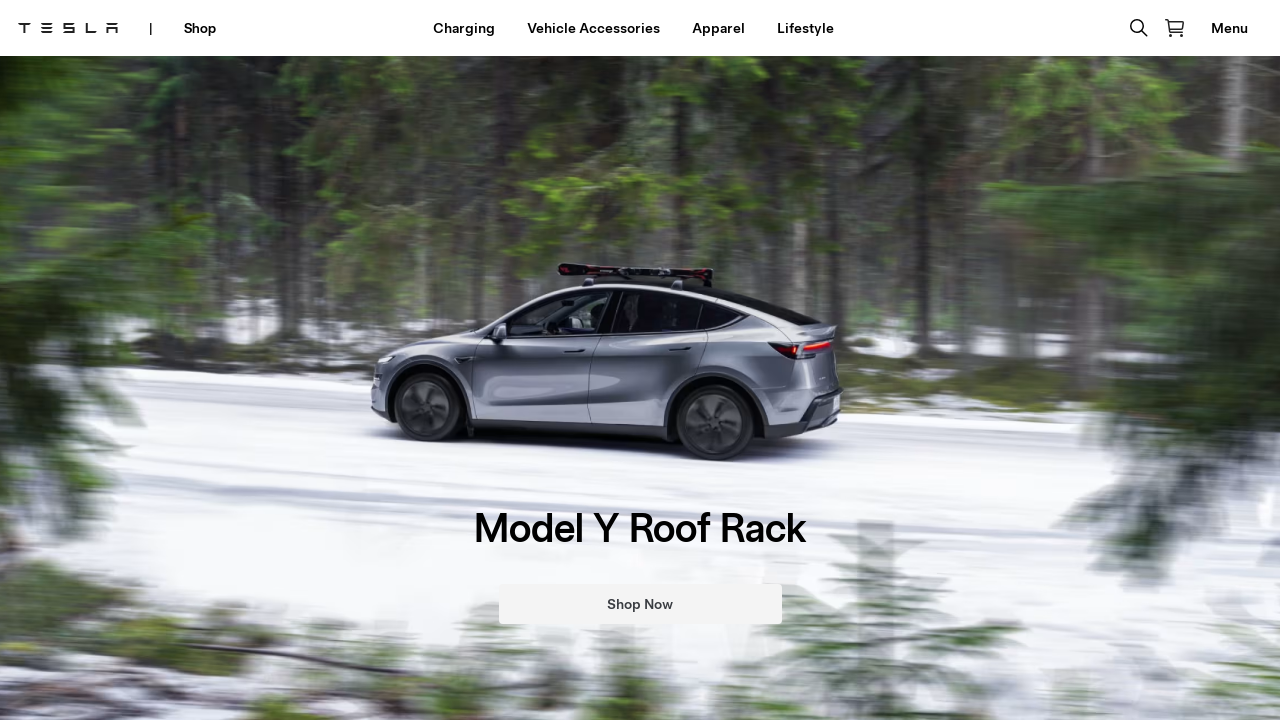

Waited 2 seconds for shop page to load
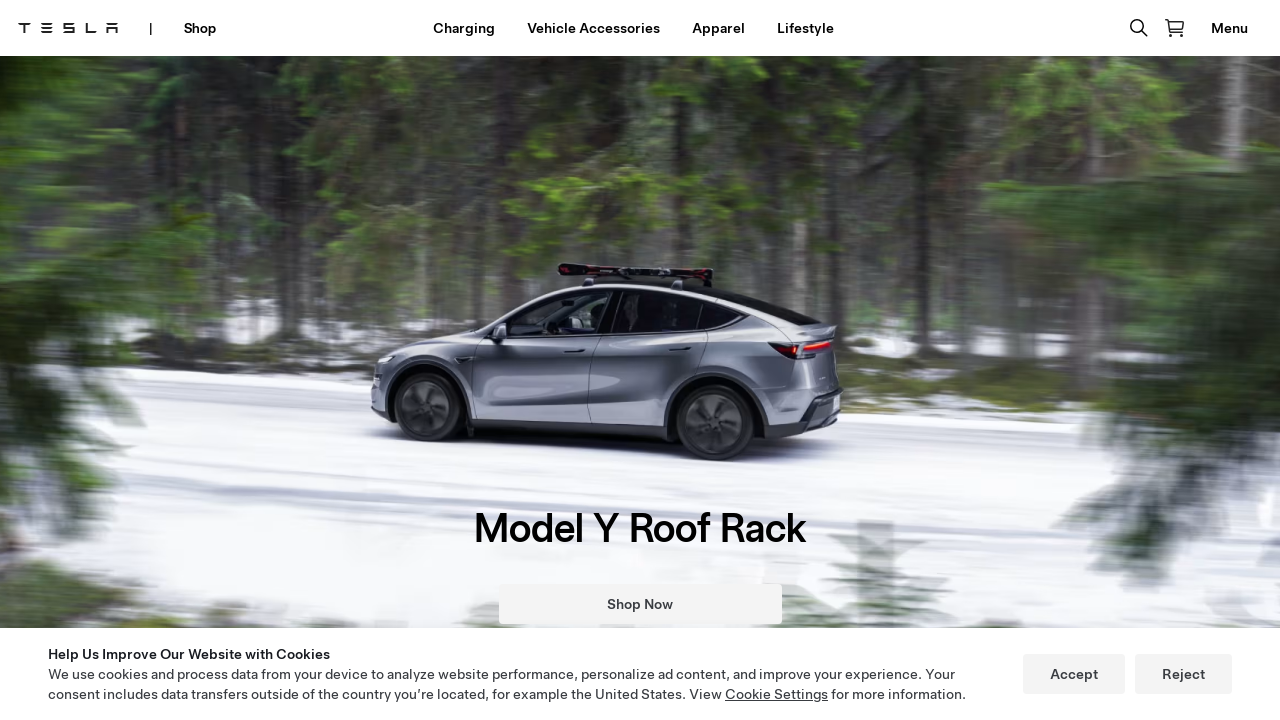

Lifestyle button selector is available
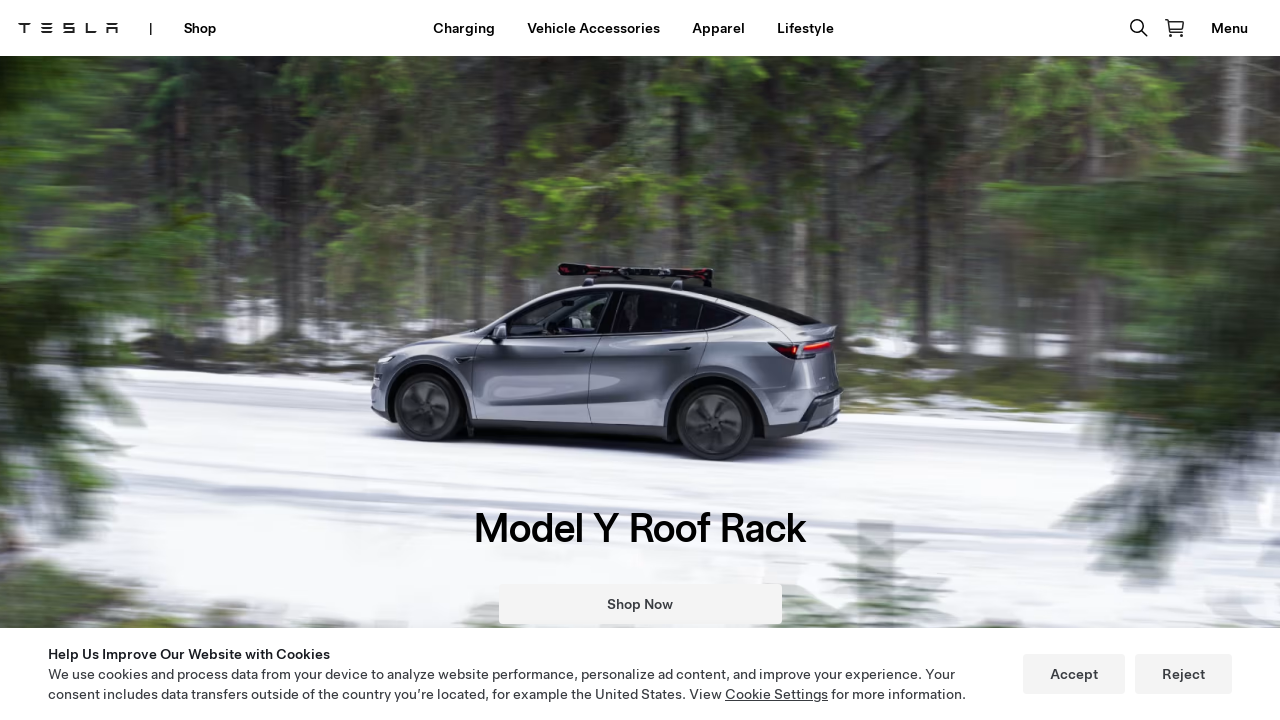

Clicked Lifestyle button at (805, 28) on xpath=//a[contains(.,'Lifestyle')]
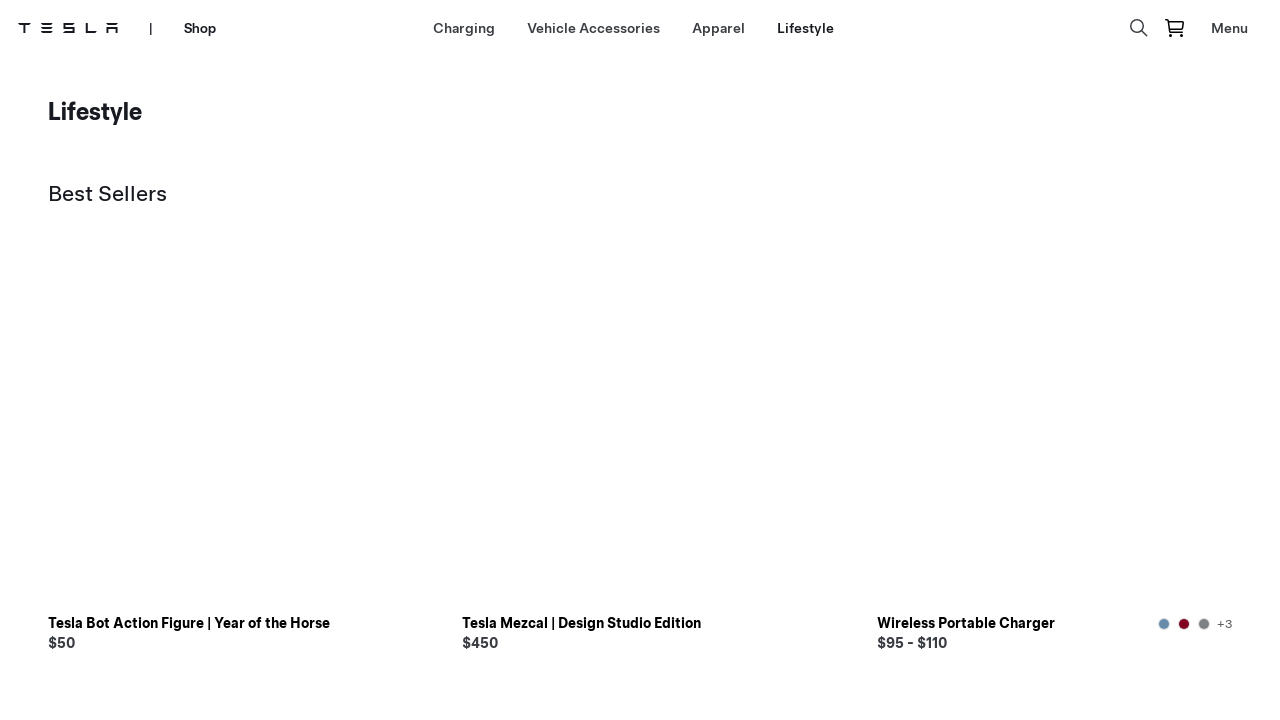

Navigated to lifestyle page URL
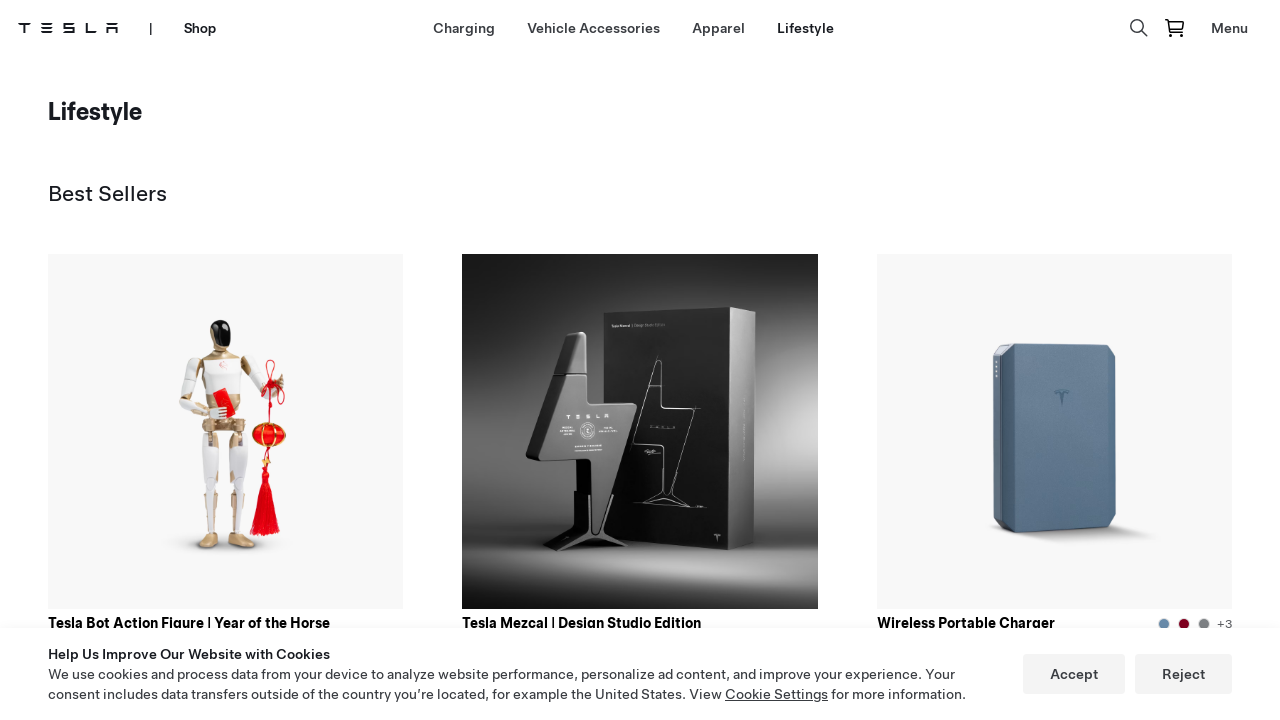

Waited 2 seconds for lifestyle page to fully load
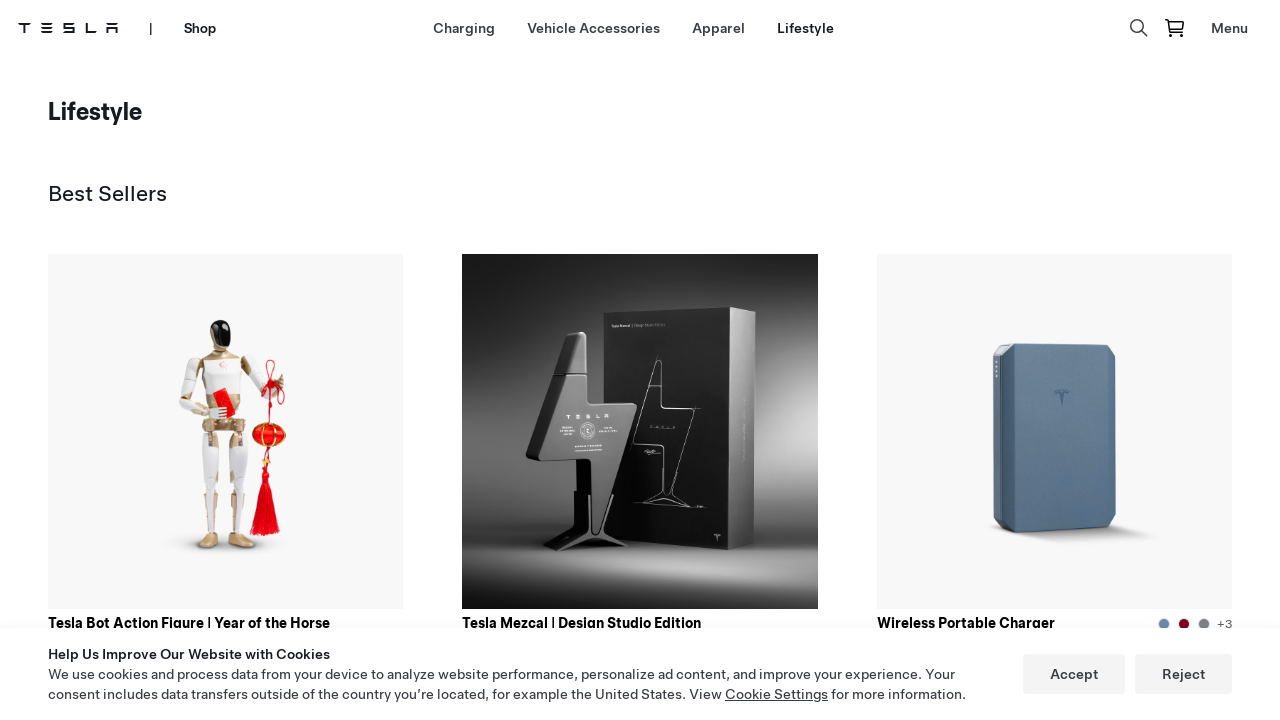

Navigated directly to Tesla shop lifestyle category
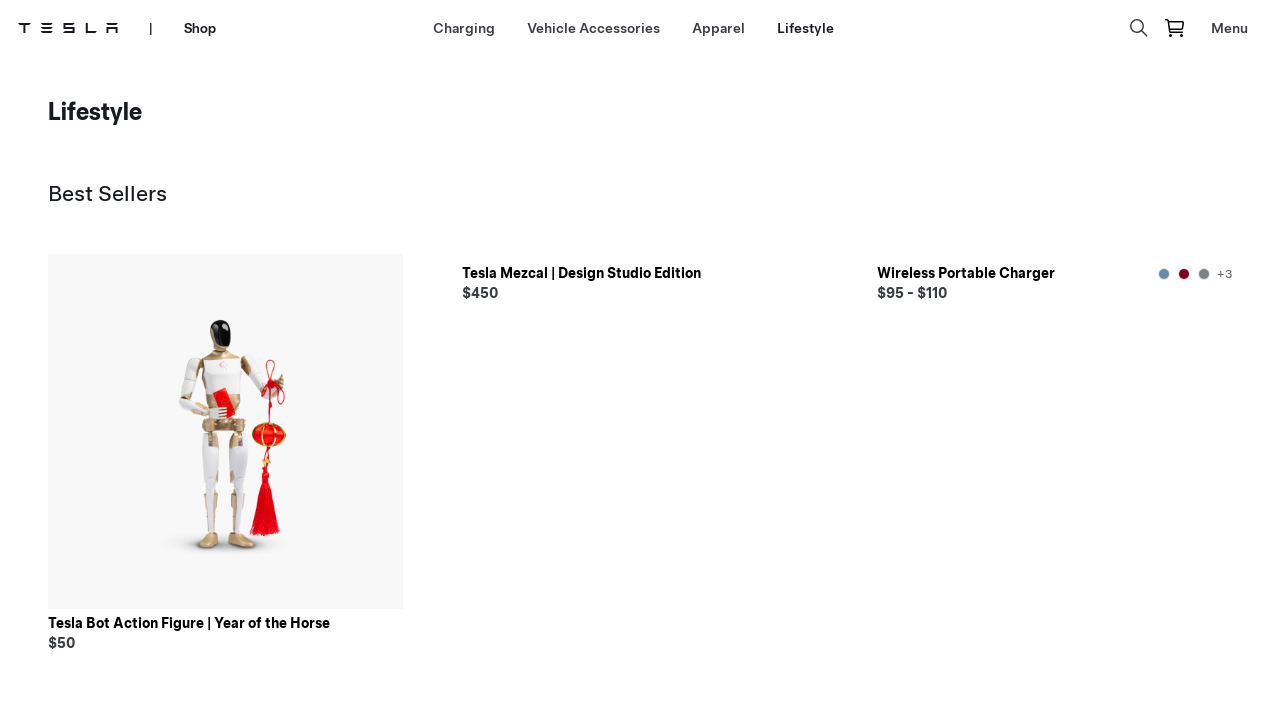

Waited 3 seconds for lifestyle page to fully load
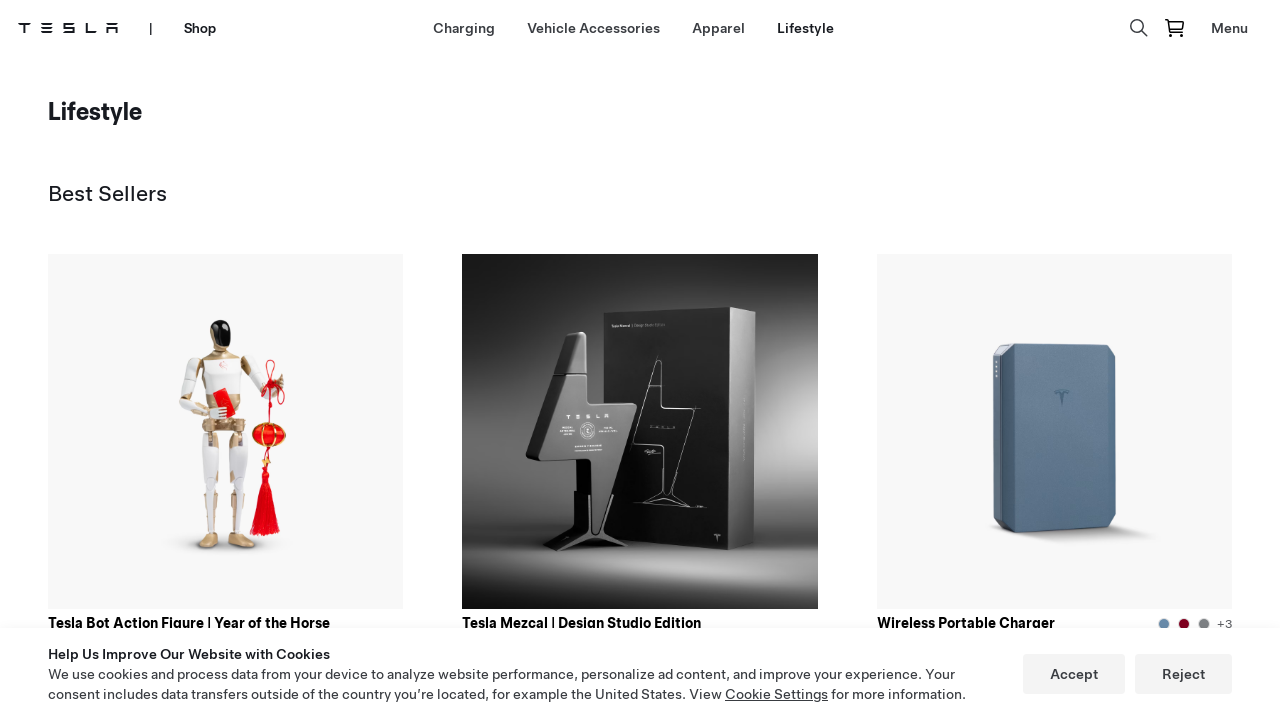

Clicked search area at (1139, 28) on xpath=//*[@id='search']/div/div
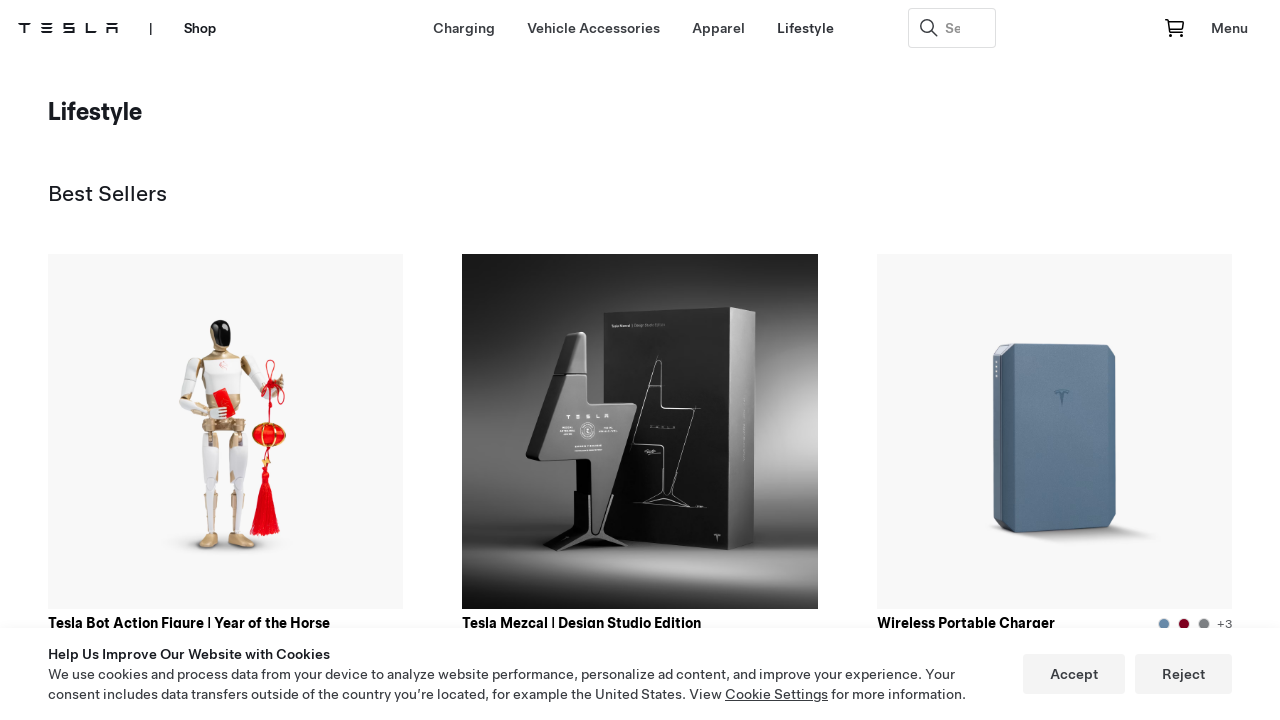

Filled search input with 'kids' on //input[@id='1']
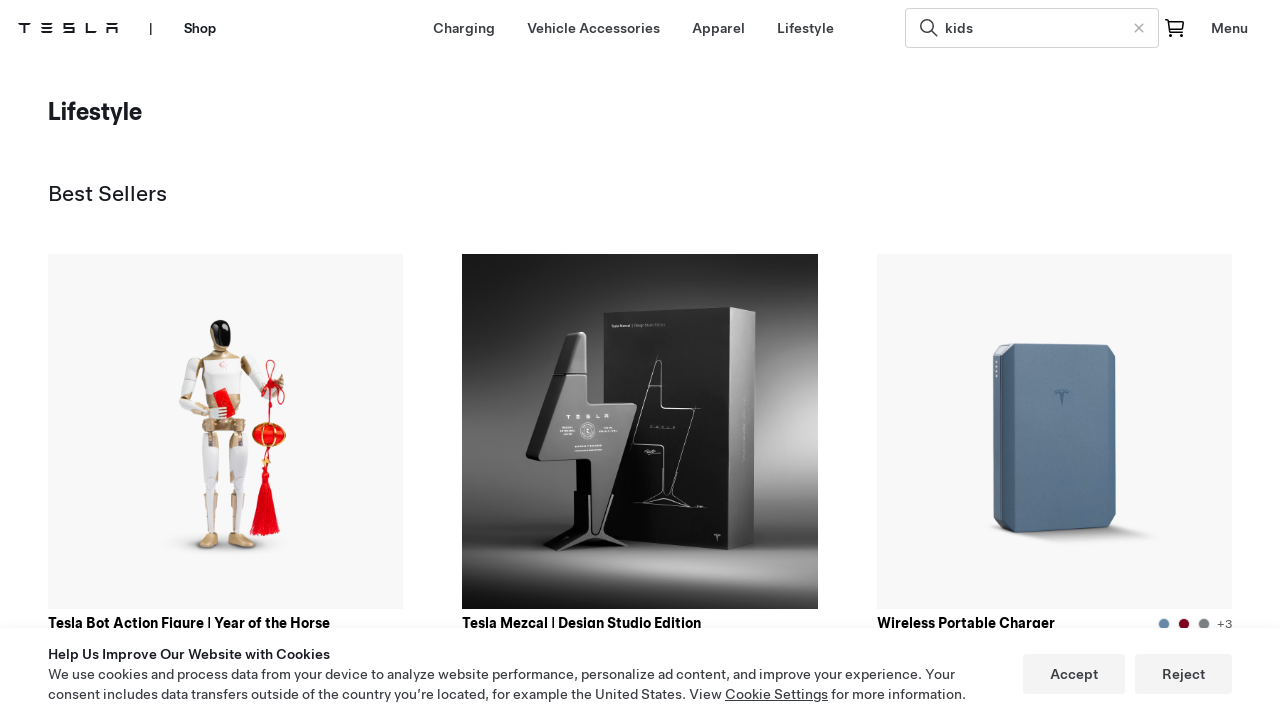

Pressed Enter to submit search on //input[@id='1']
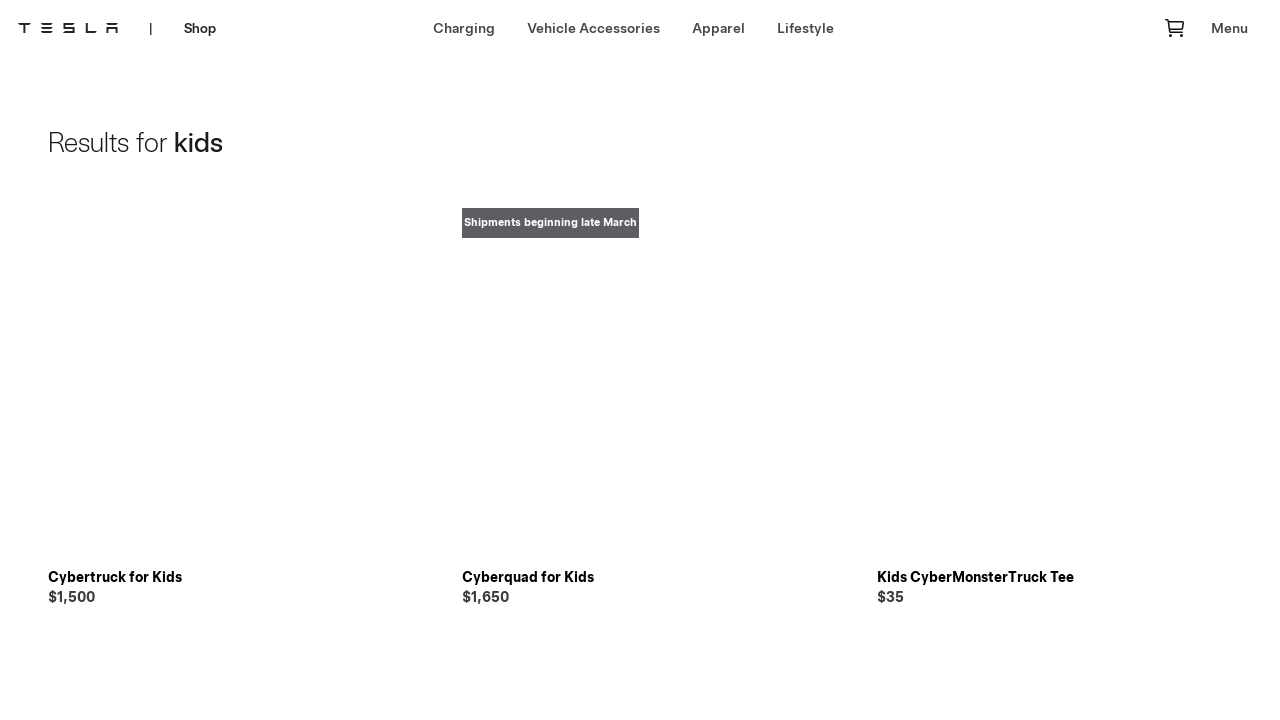

Search results page loaded with 'kids' searchTerm parameter
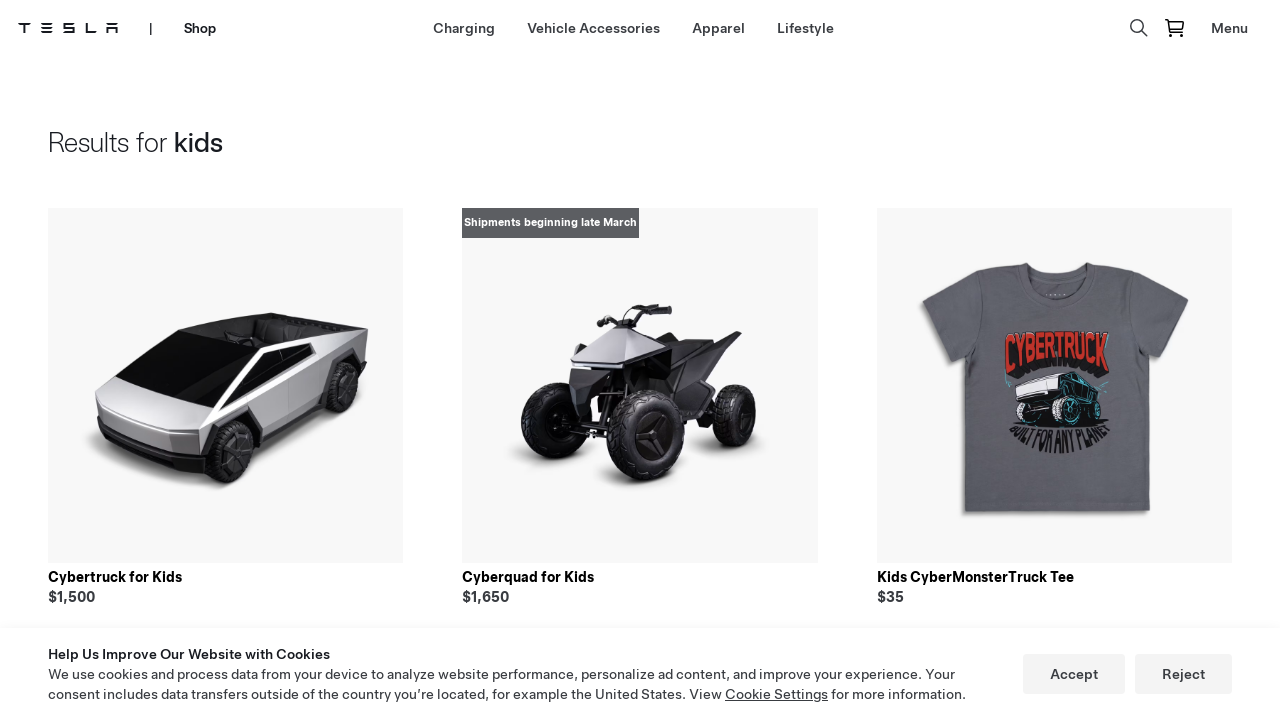

Waited 2 seconds for search results to fully render
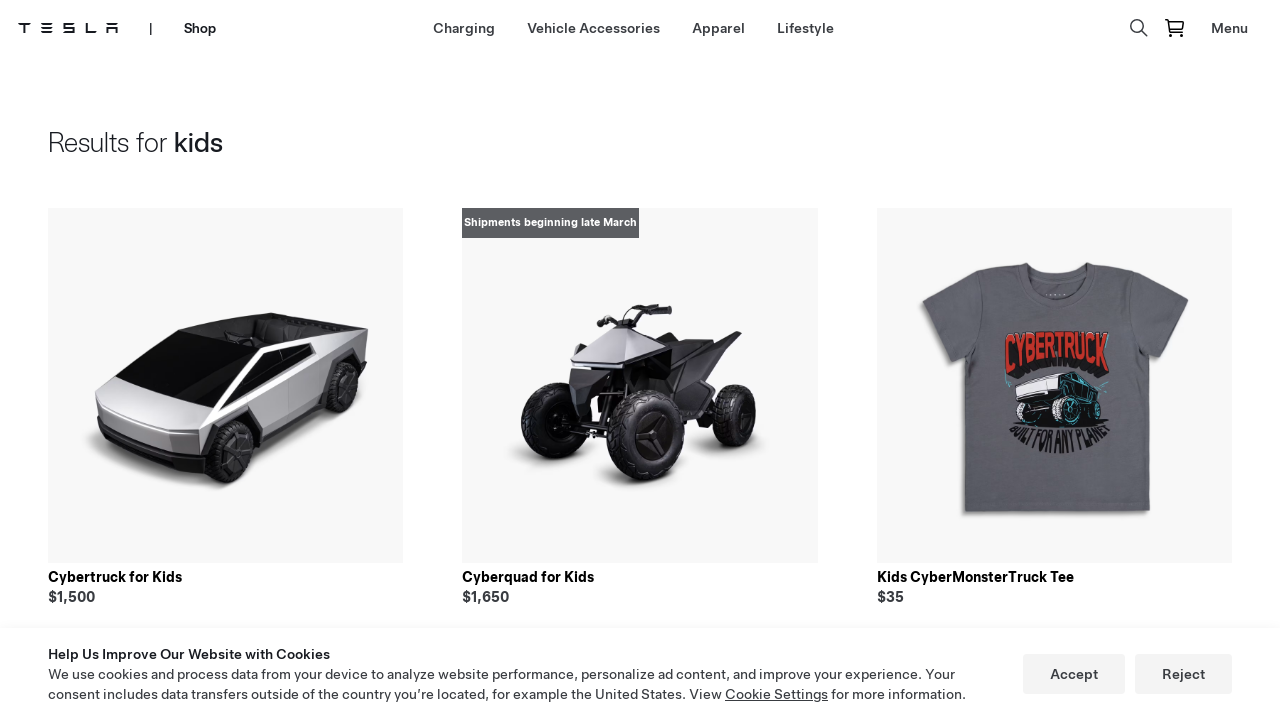

Cyberquad for Kids product image selector is available
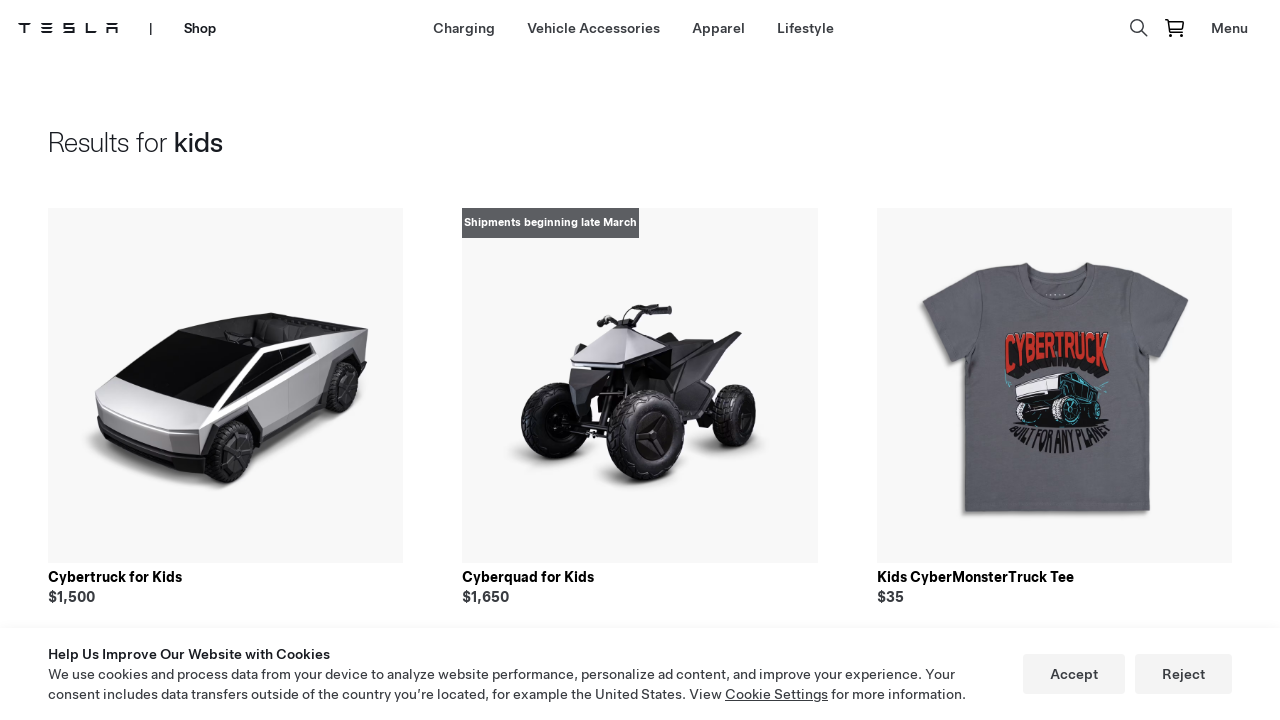

Clicked on Cyberquad for Kids product at (640, 386) on xpath=//img[@alt='Cyberquad for Kids']
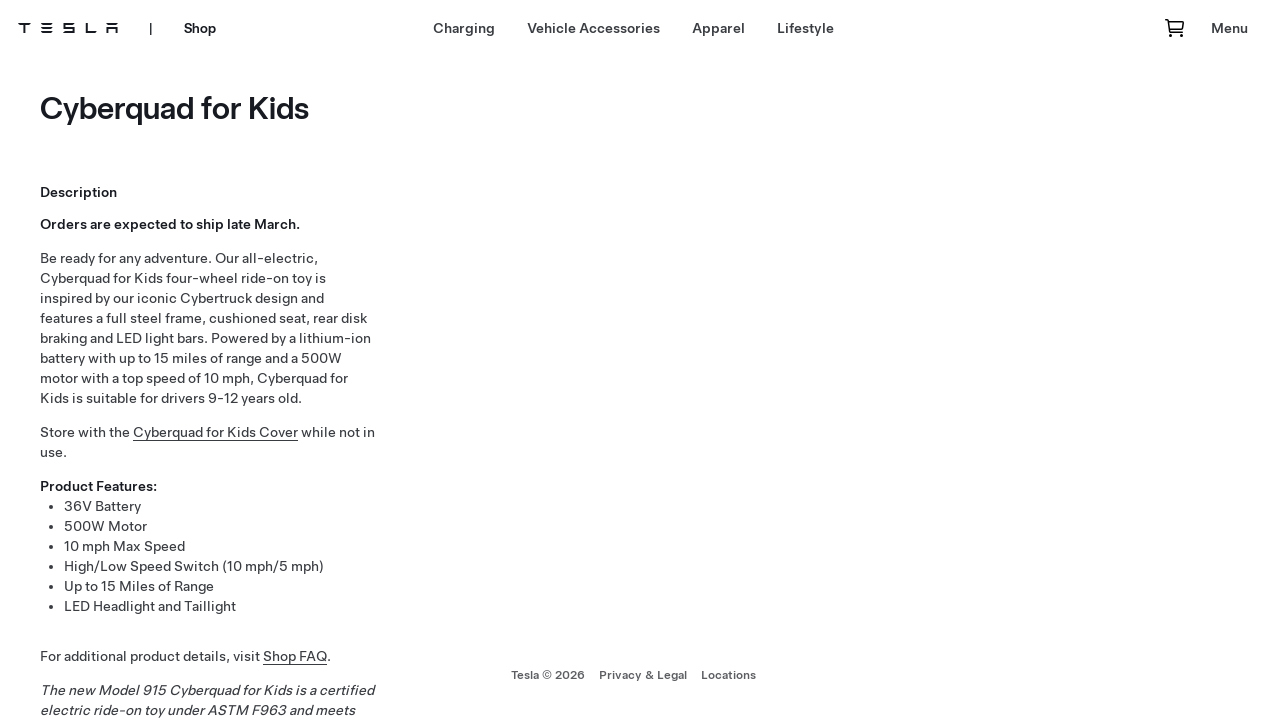

Successfully navigated to Cyberquad for Kids product page
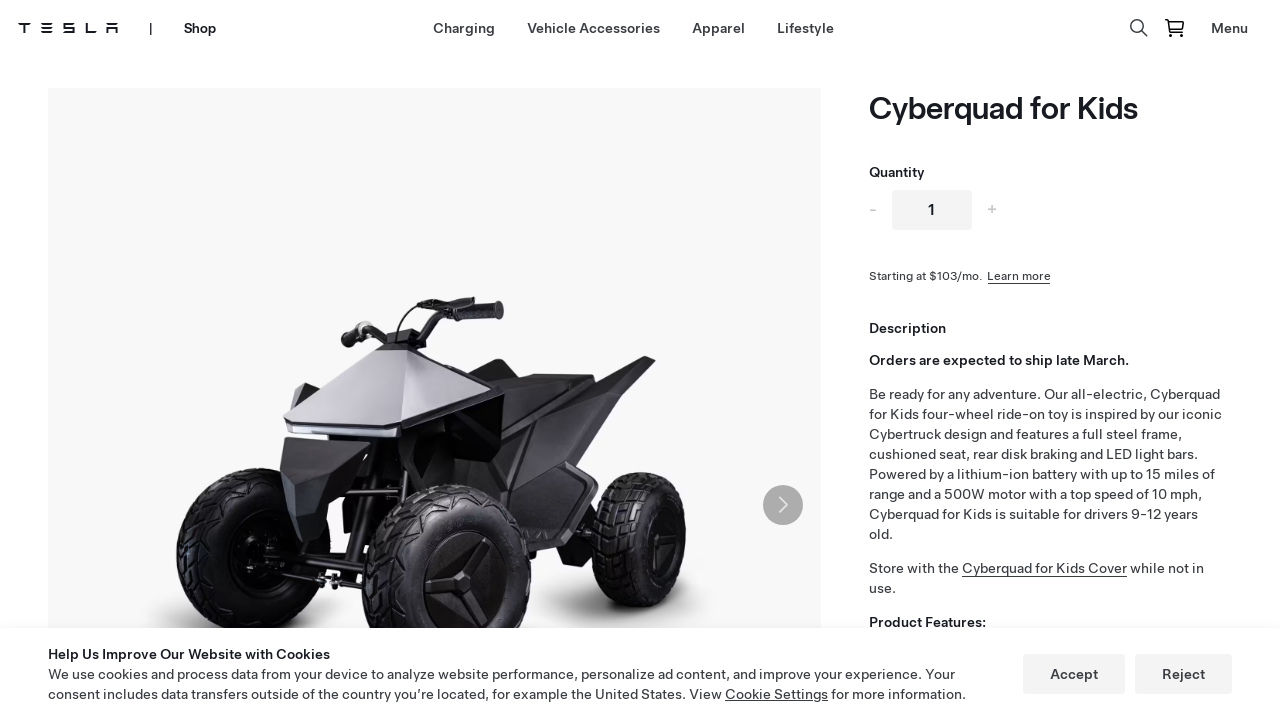

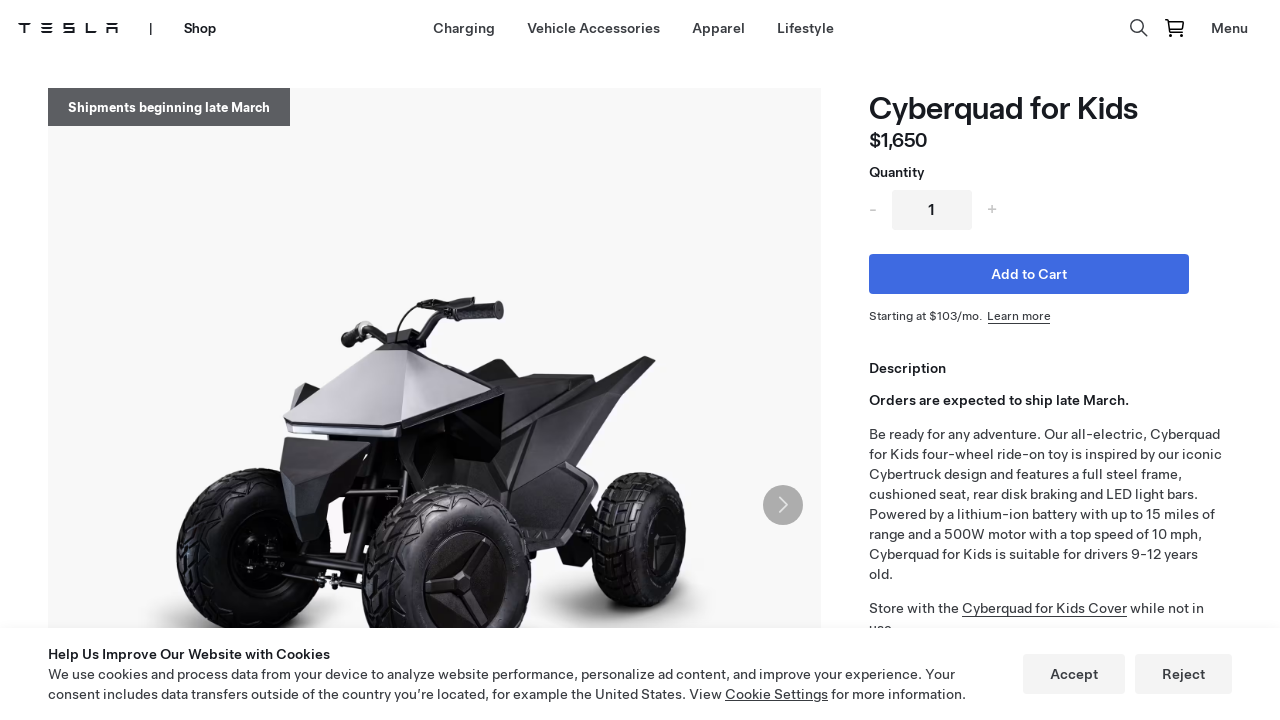